Tests that entered text is trimmed when editing a todo item

Starting URL: https://demo.playwright.dev/todomvc

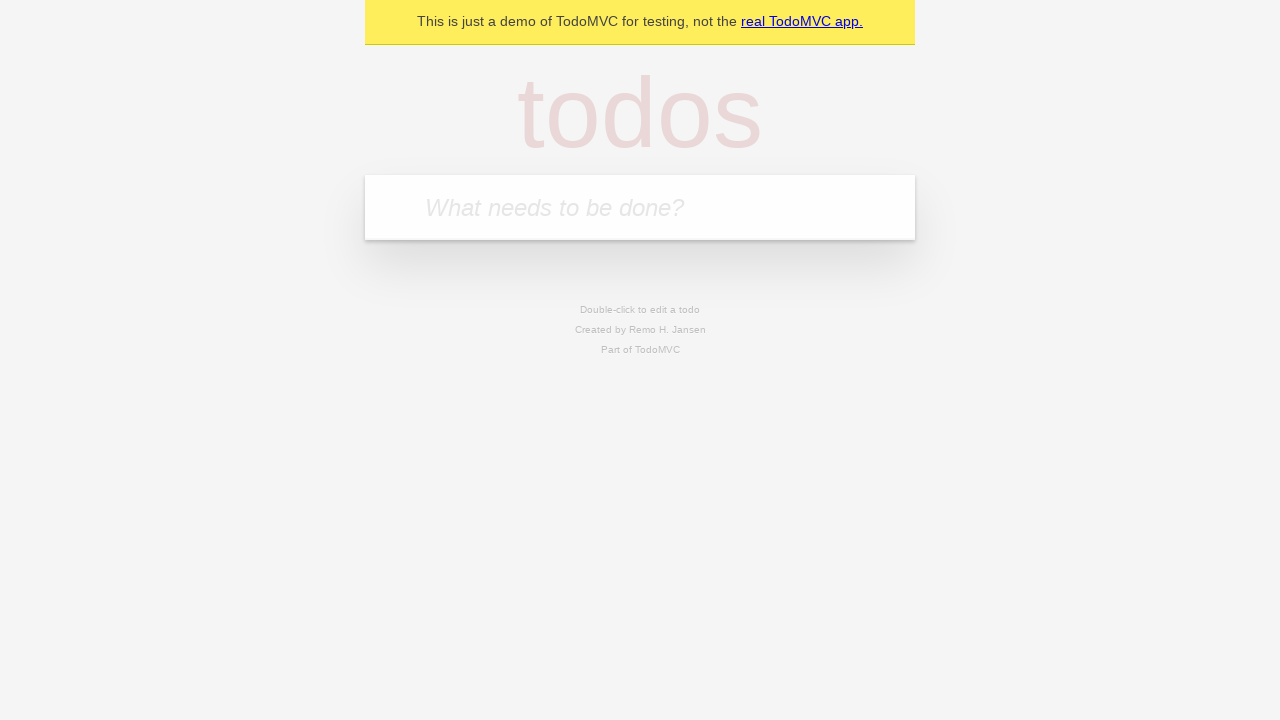

Filled new todo input with 'buy some cheese' on internal:attr=[placeholder="What needs to be done?"i]
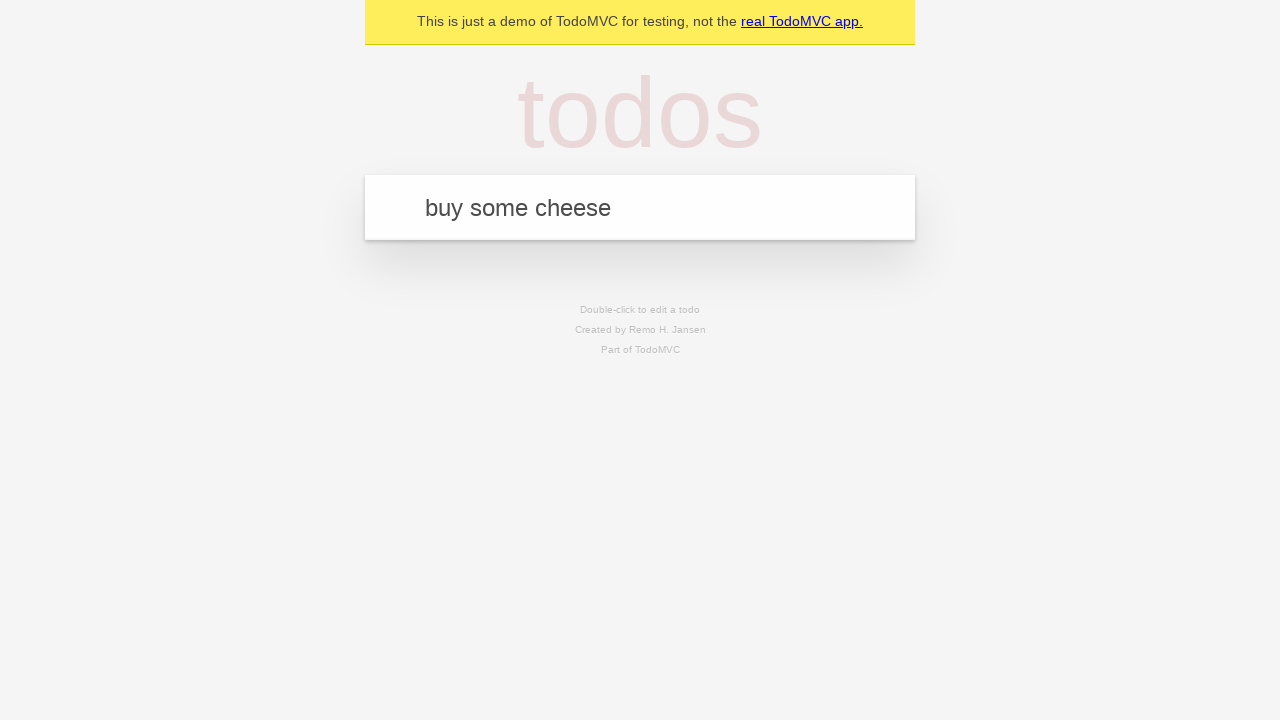

Pressed Enter to create todo 'buy some cheese' on internal:attr=[placeholder="What needs to be done?"i]
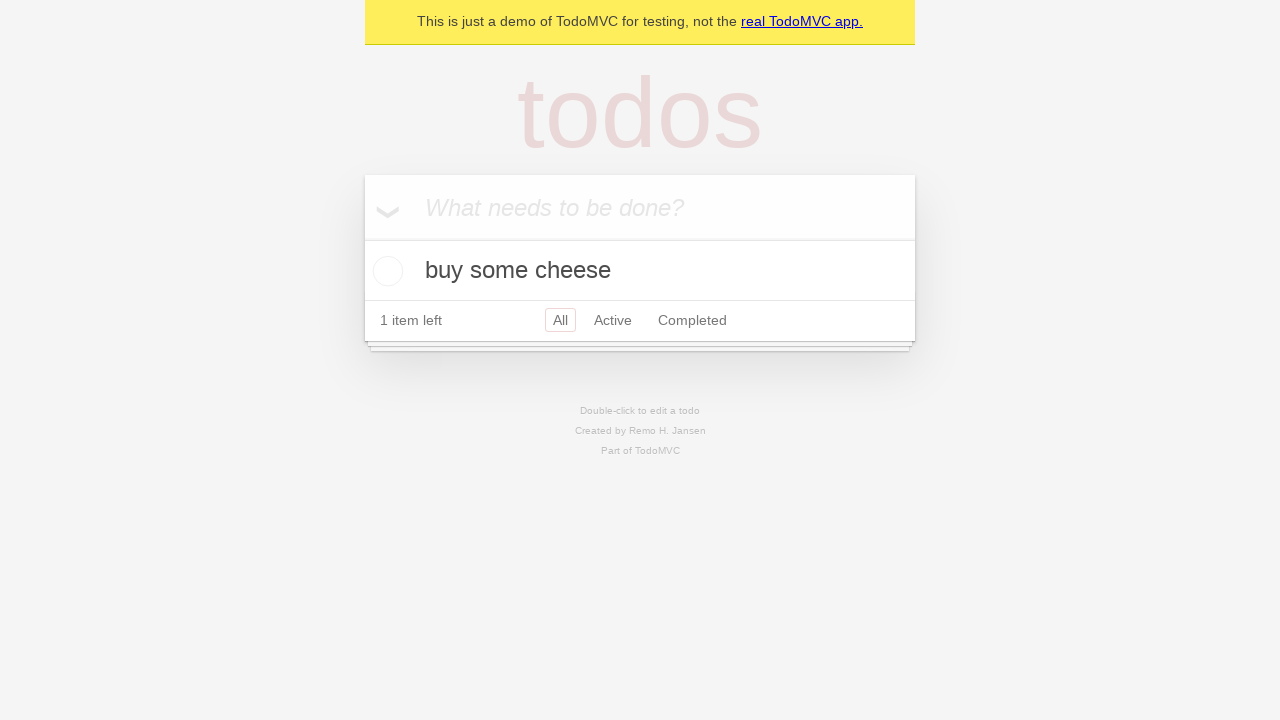

Filled new todo input with 'feed the cat' on internal:attr=[placeholder="What needs to be done?"i]
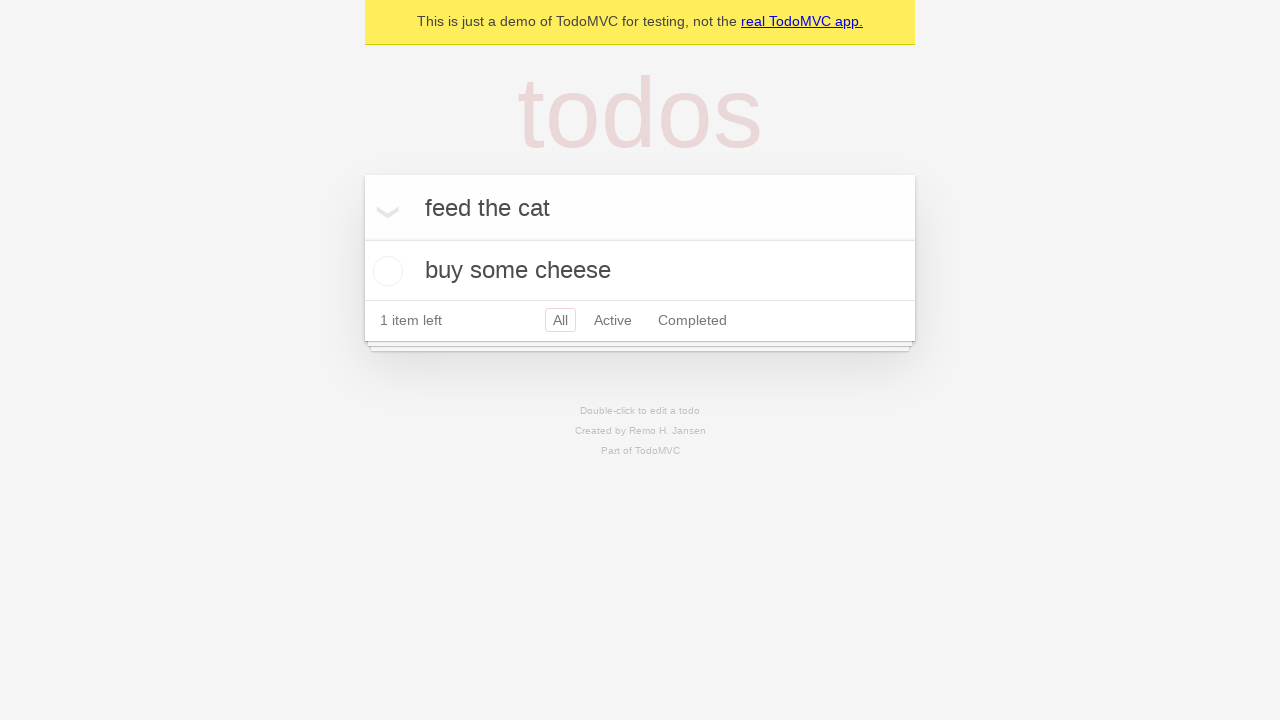

Pressed Enter to create todo 'feed the cat' on internal:attr=[placeholder="What needs to be done?"i]
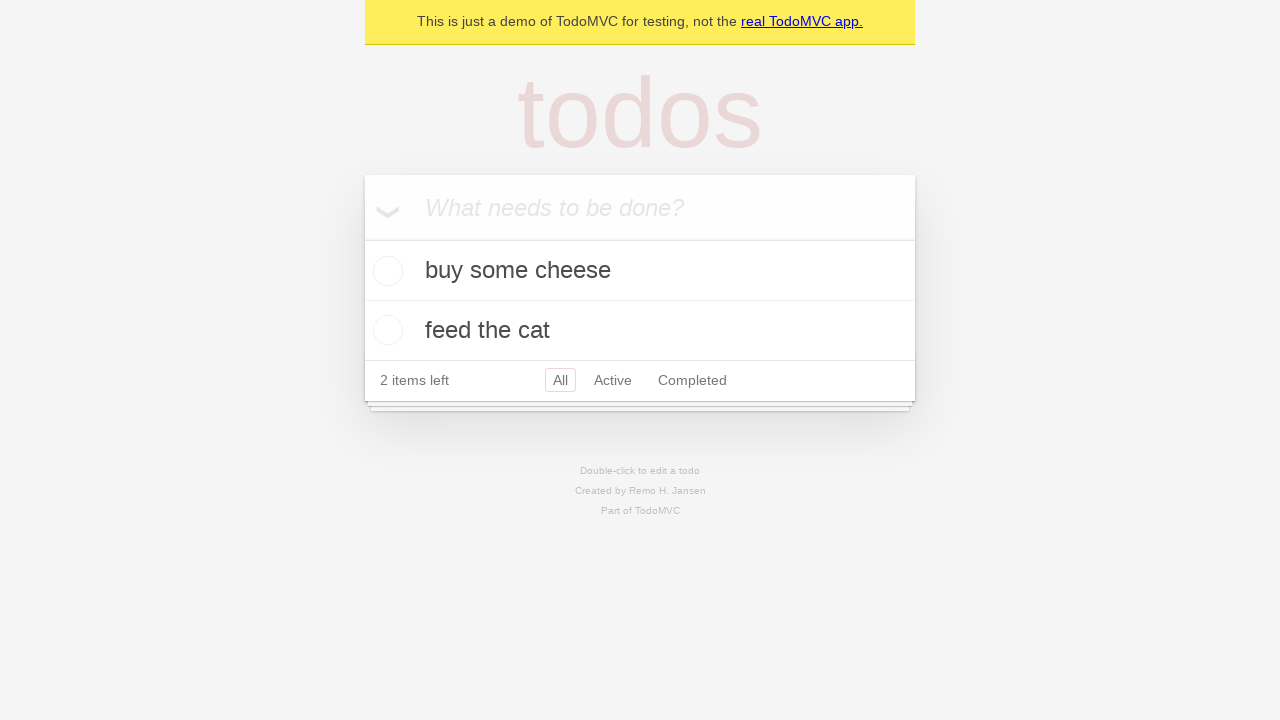

Filled new todo input with 'book a doctors appointment' on internal:attr=[placeholder="What needs to be done?"i]
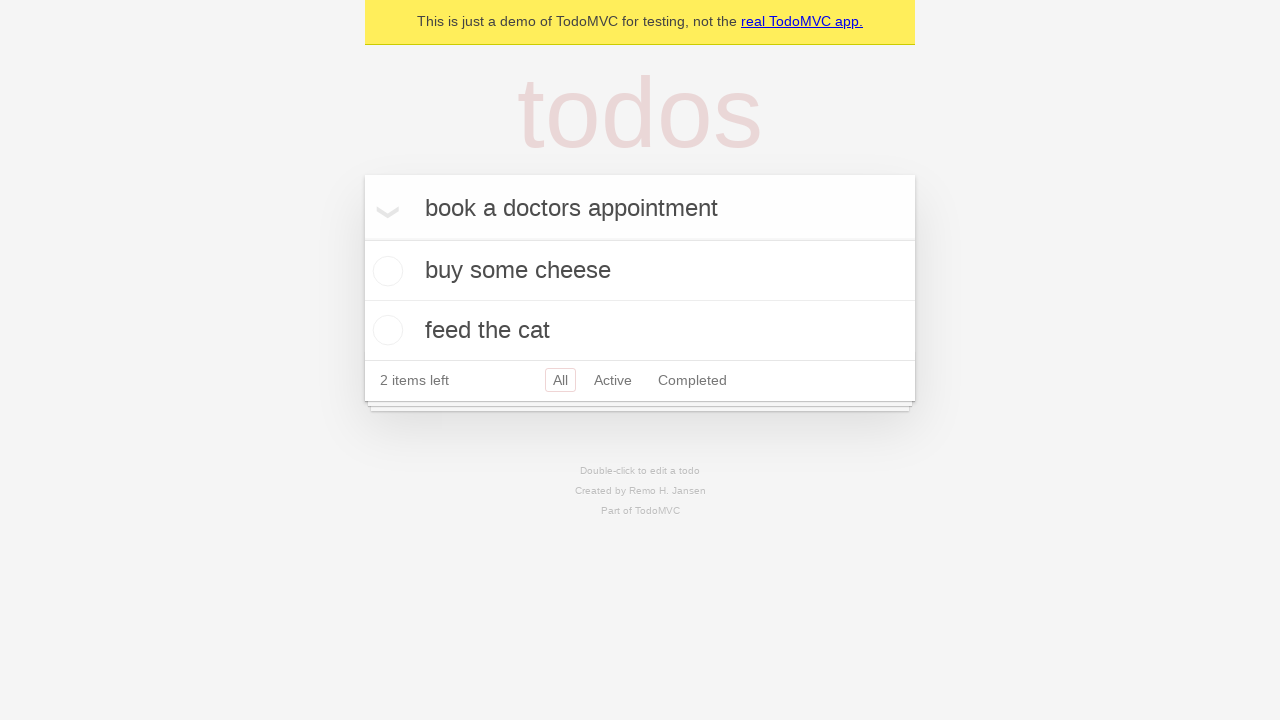

Pressed Enter to create todo 'book a doctors appointment' on internal:attr=[placeholder="What needs to be done?"i]
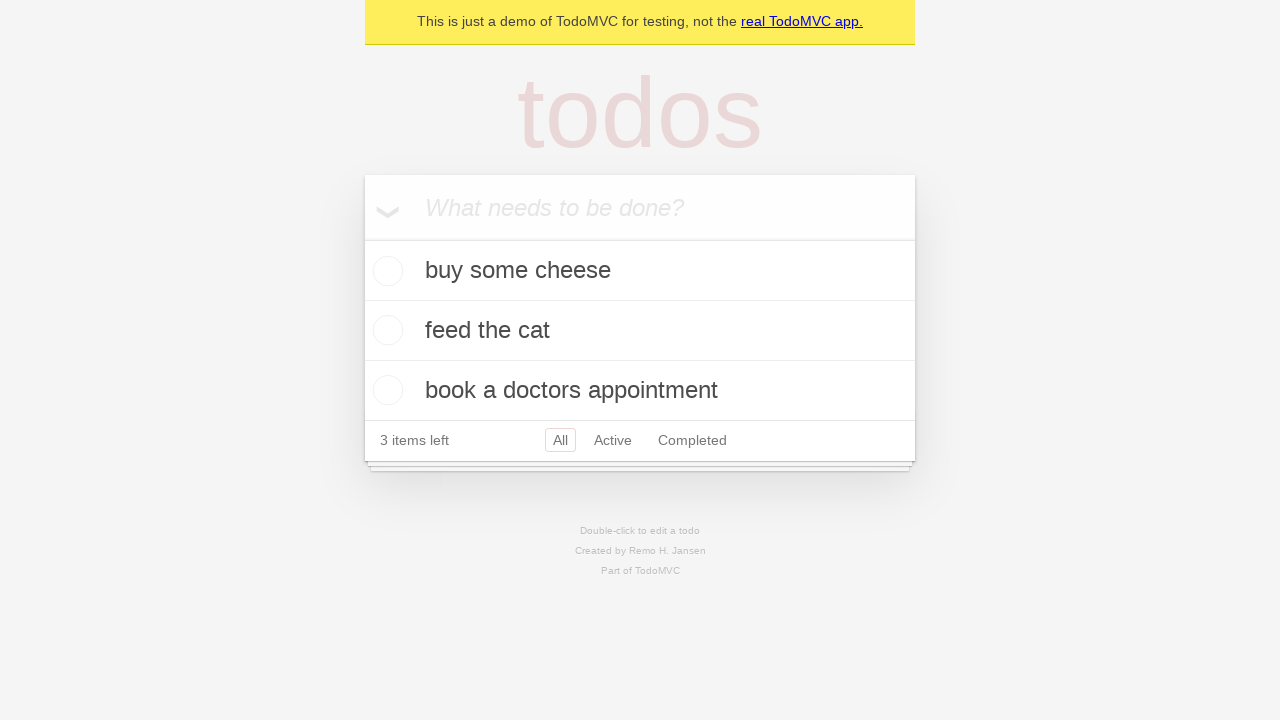

Double-clicked second todo item to enter edit mode at (640, 331) on [data-testid='todo-item'] >> nth=1
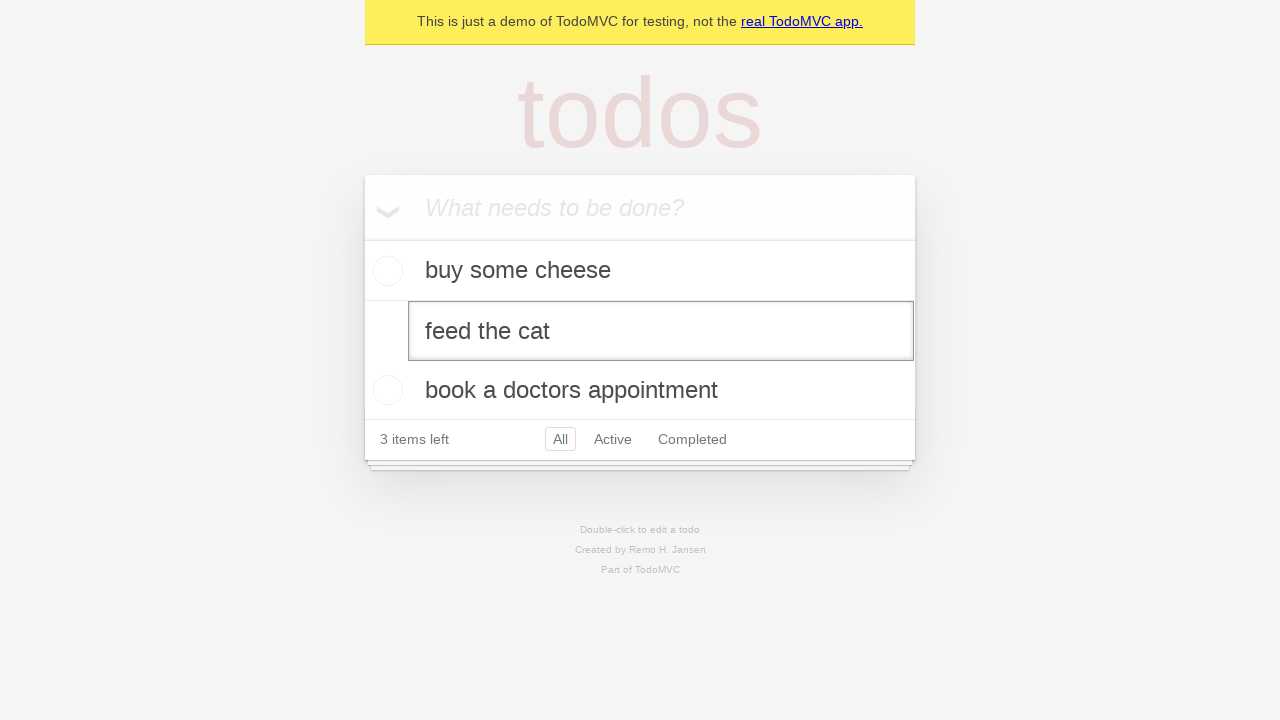

Filled edit input with text containing leading and trailing spaces on [data-testid='todo-item'] >> nth=1 >> internal:role=textbox[name="Edit"i]
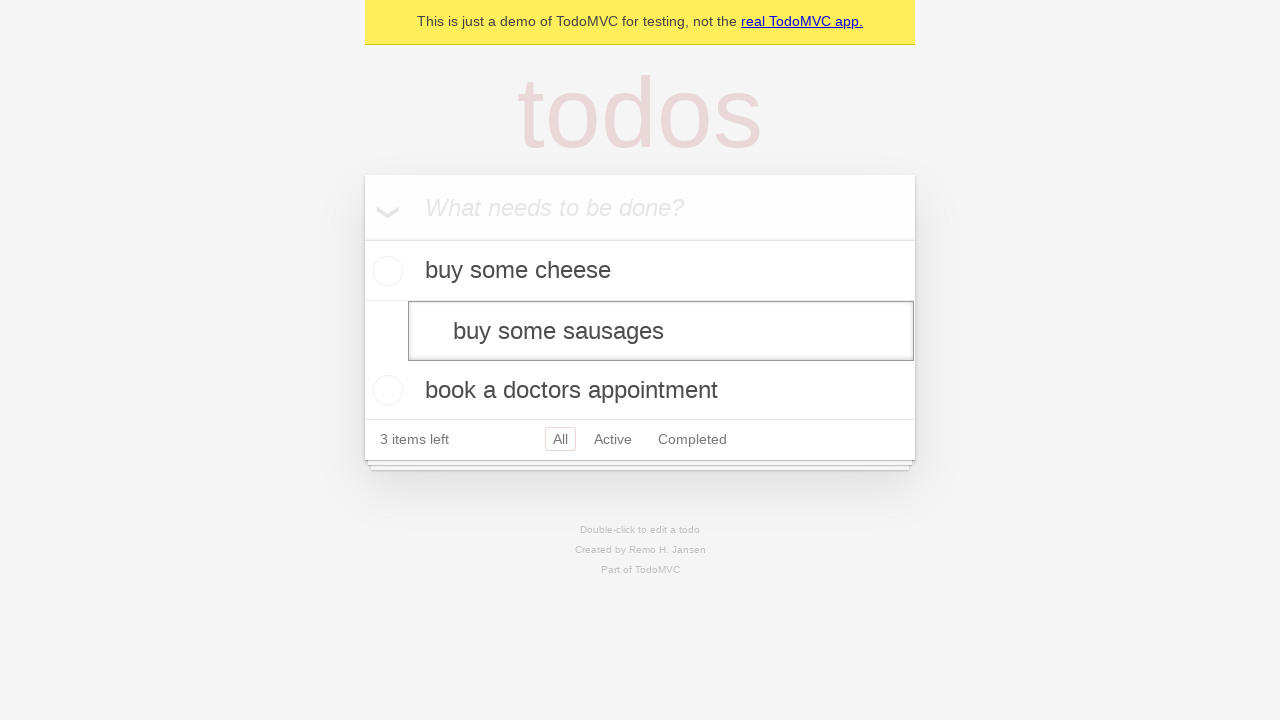

Pressed Enter to confirm edit, text should be trimmed on [data-testid='todo-item'] >> nth=1 >> internal:role=textbox[name="Edit"i]
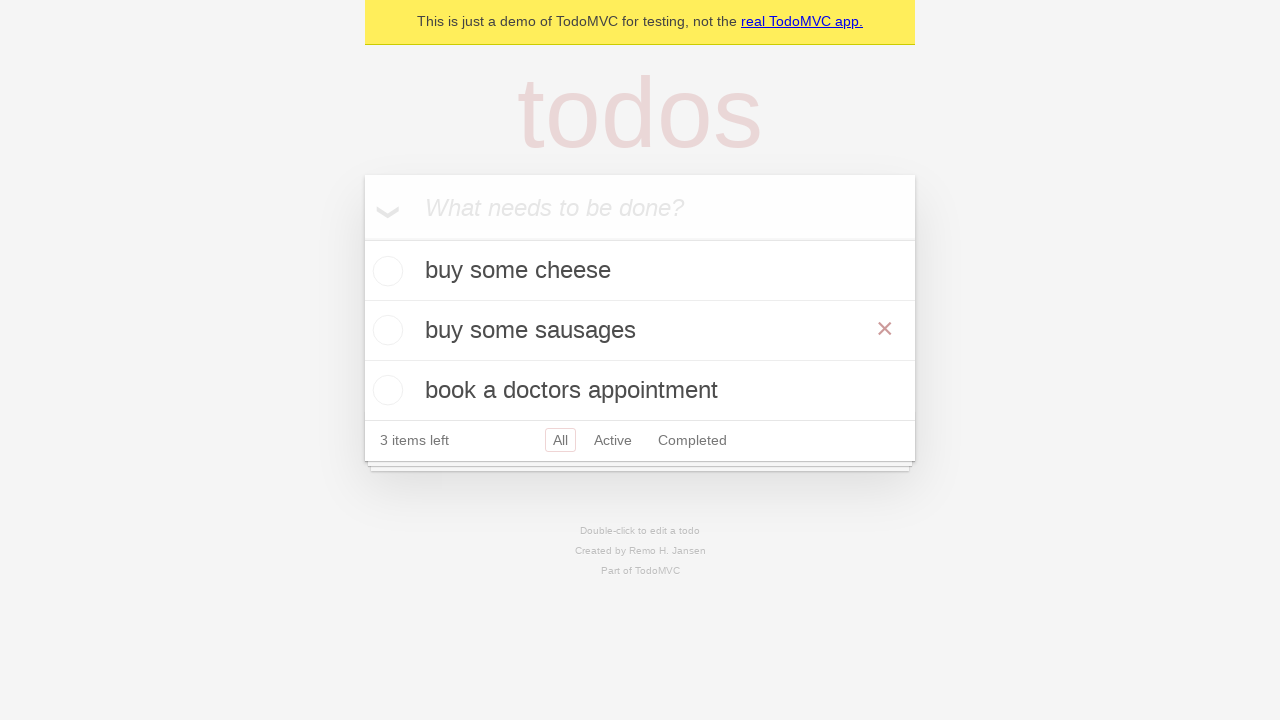

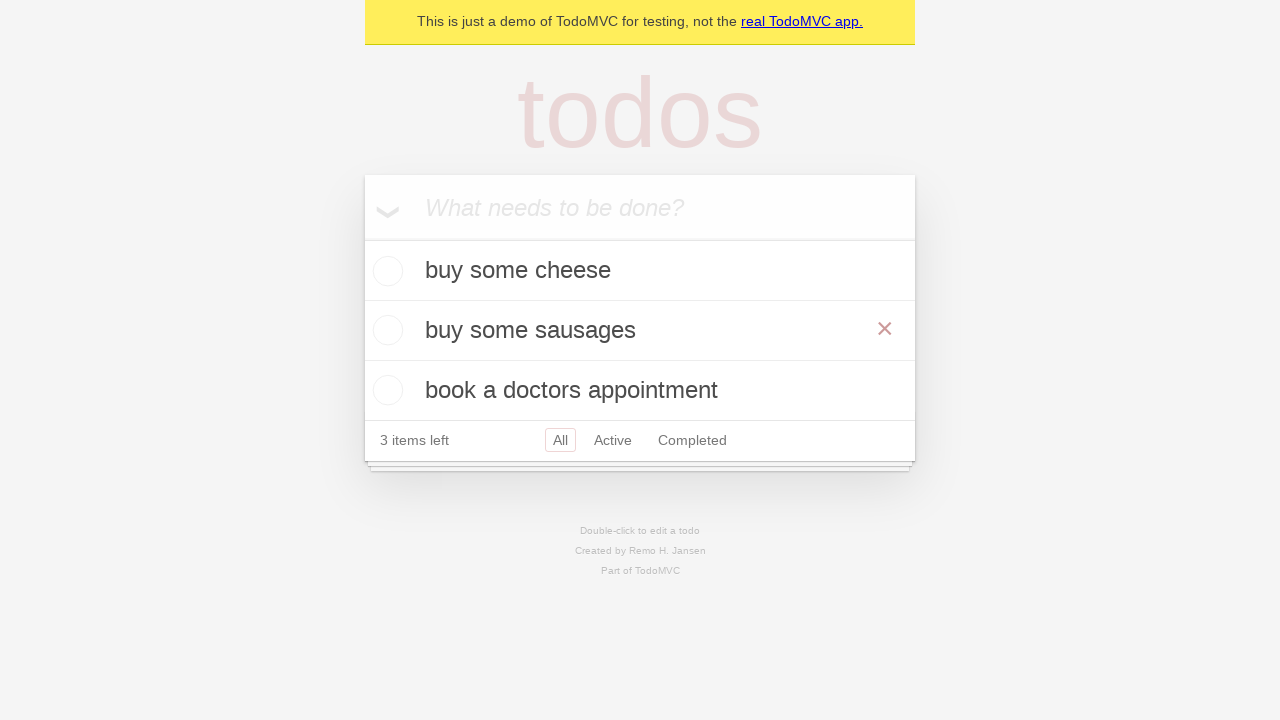